Tests the video download functionality on Squidlr.com by entering an Instagram URL, triggering validation, and clicking the download button to retrieve download links.

Starting URL: https://www.squidlr.com/

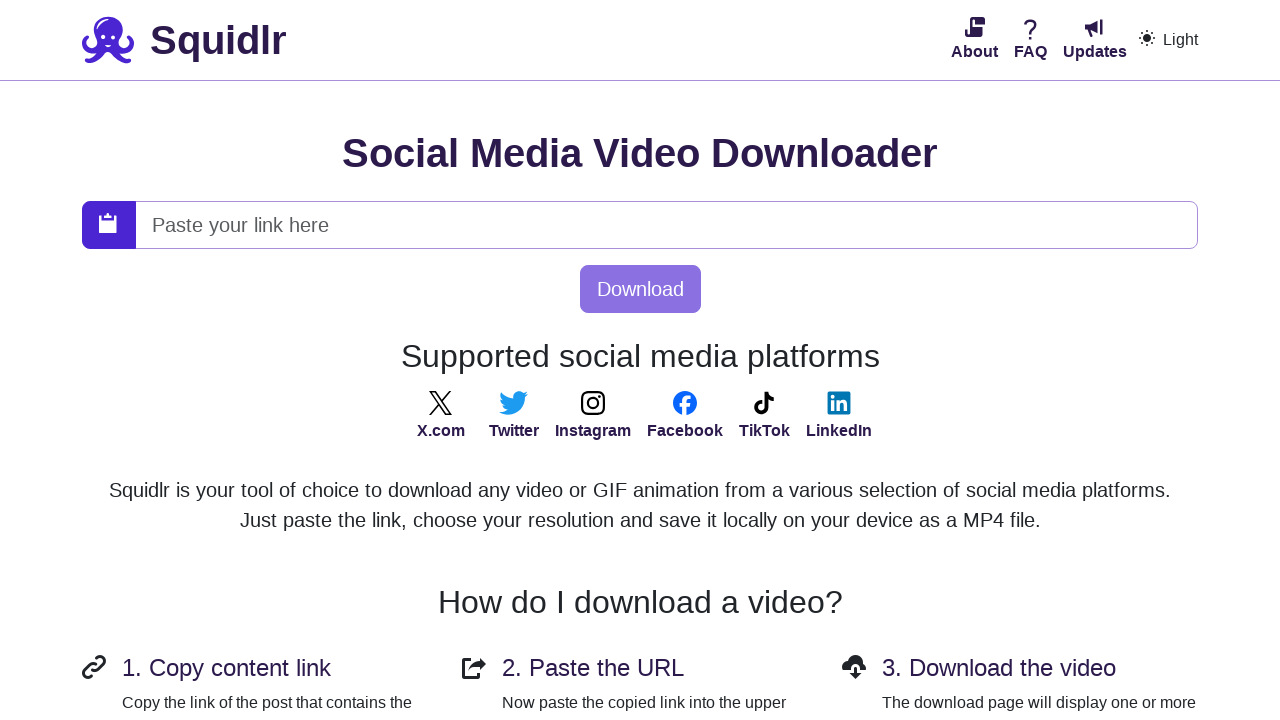

Waited for page to reach networkidle state
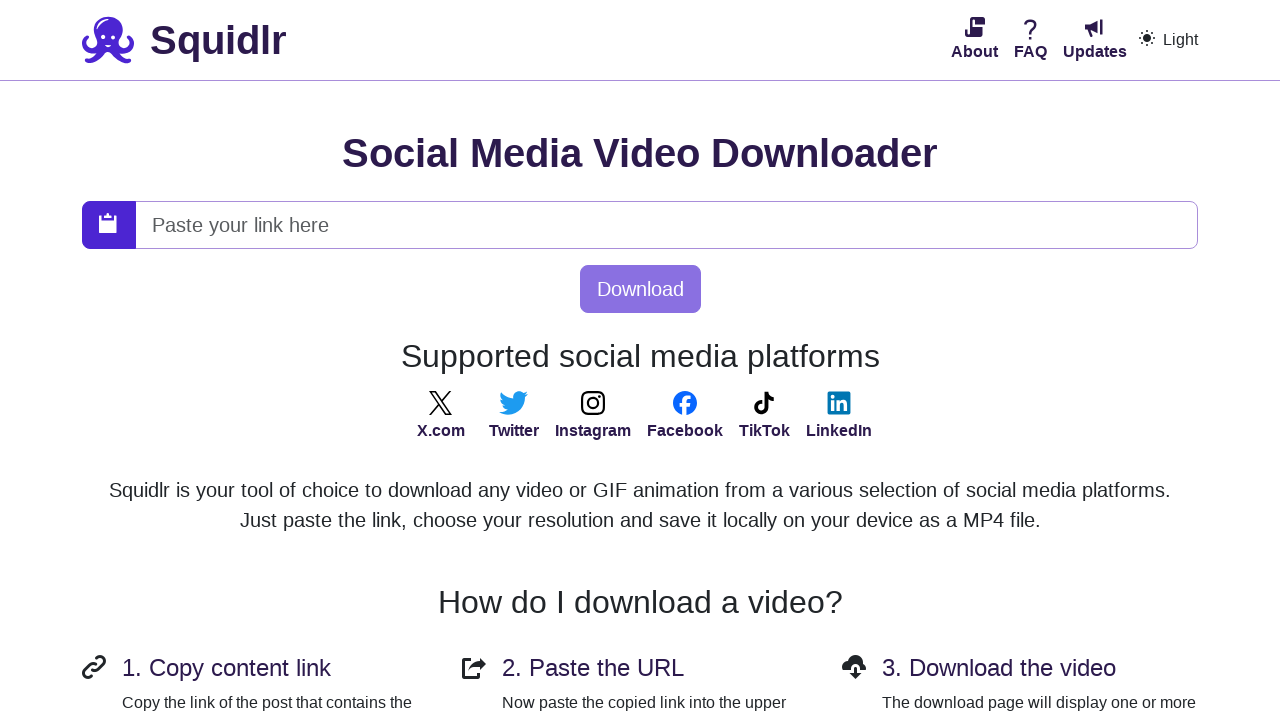

Waited 2 seconds for additional page stabilization
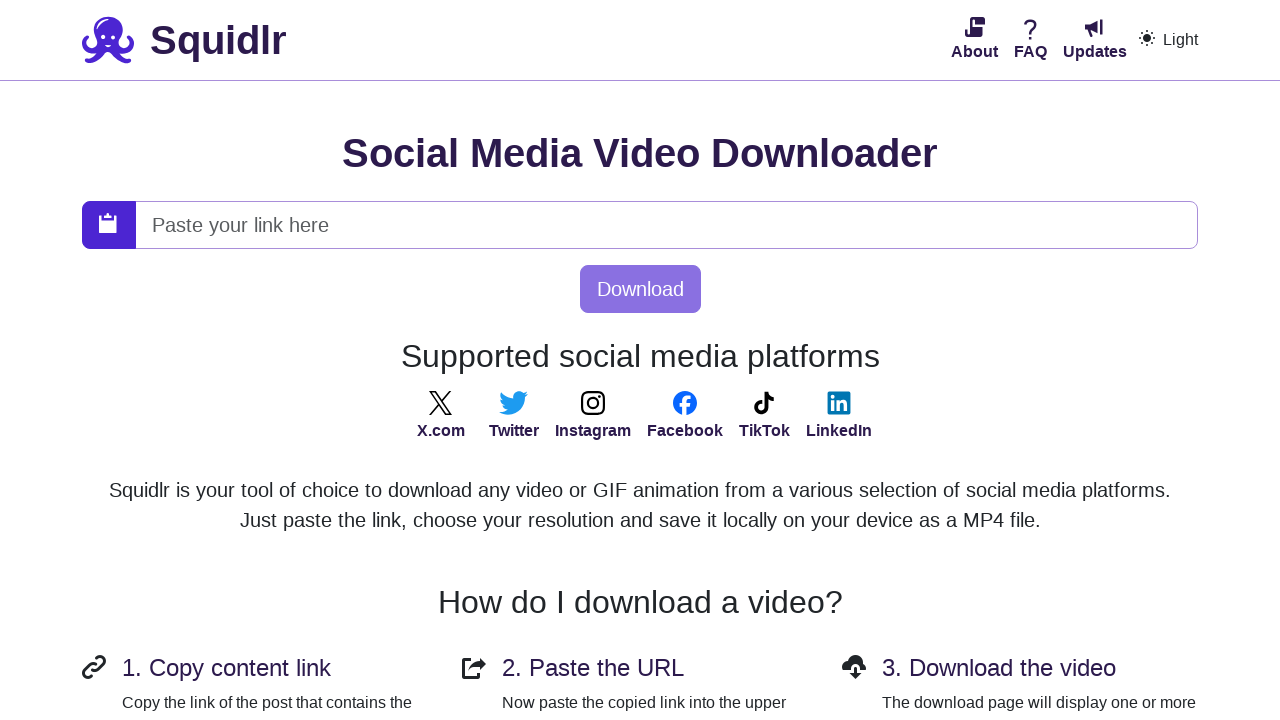

Cleared the URL input field on #url
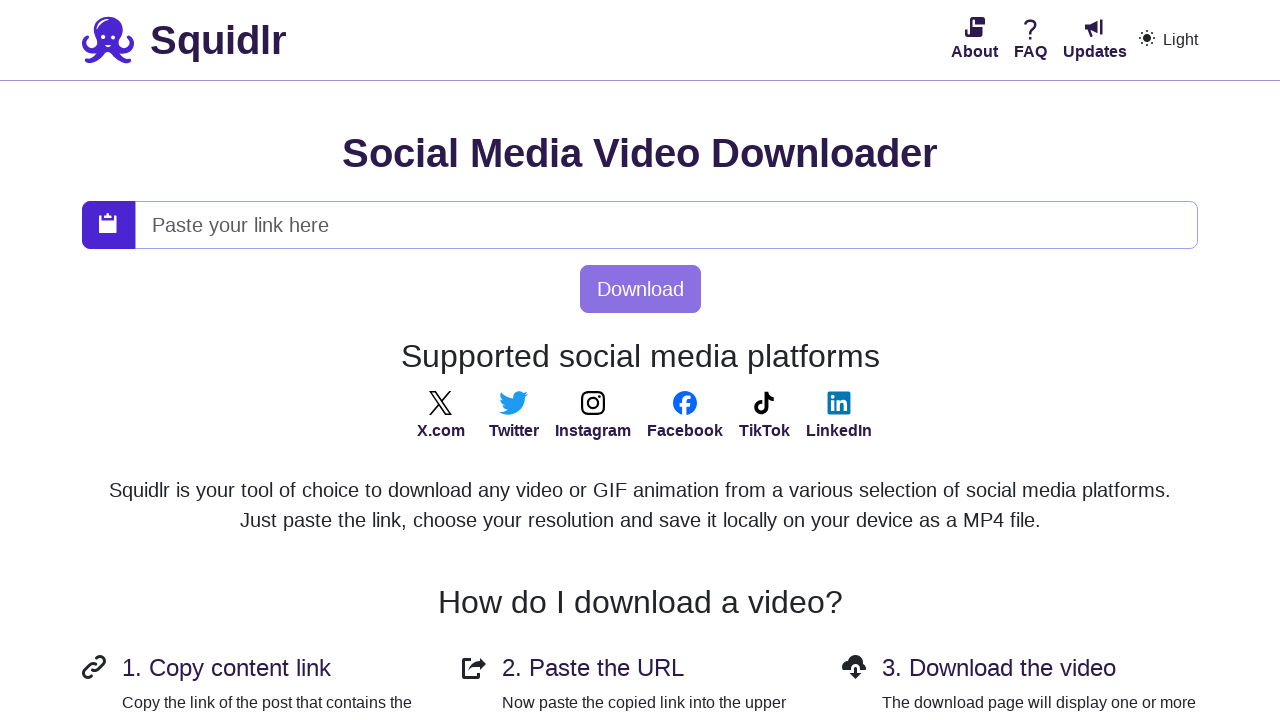

Waited 500ms after clearing input field
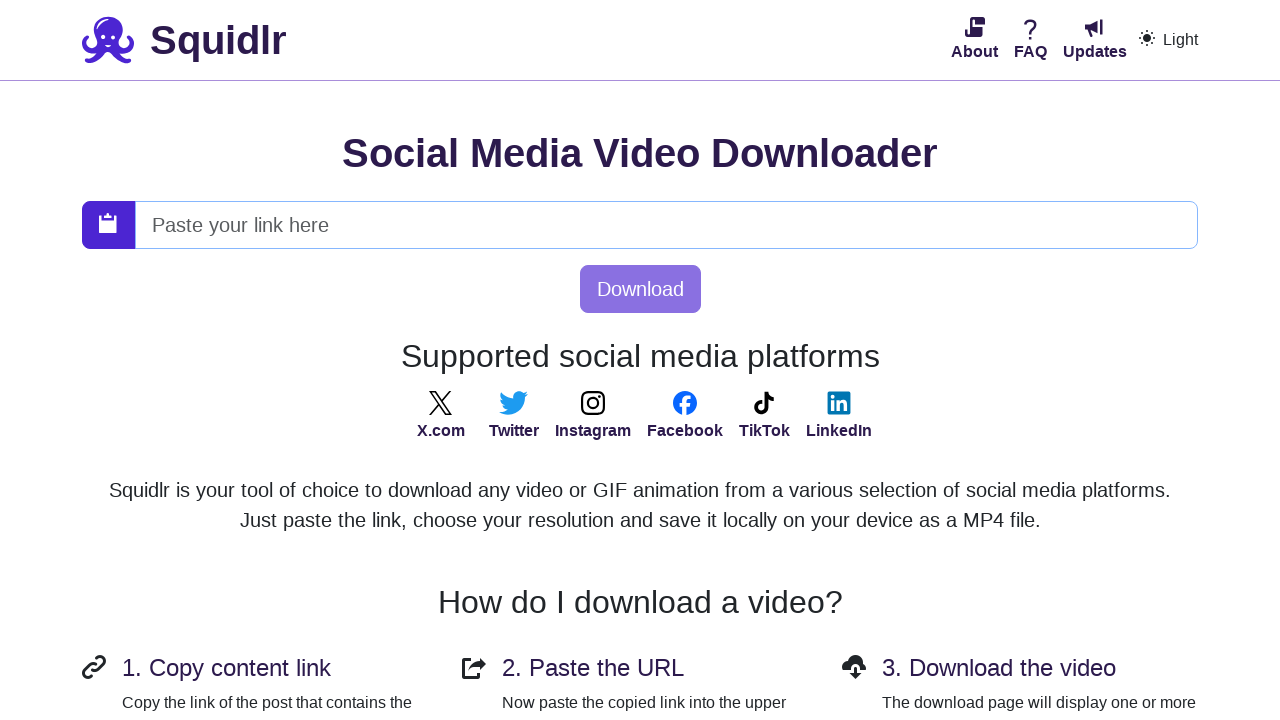

Typed Instagram URL into input field on #url
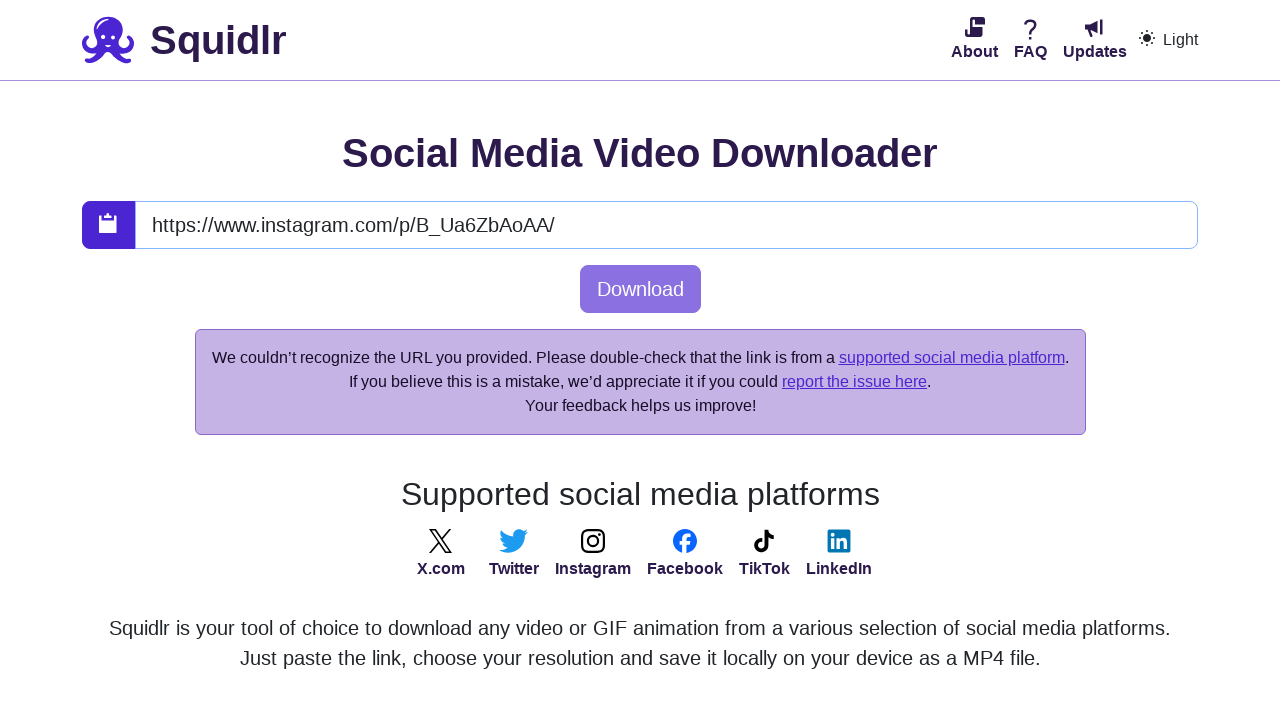

Waited 1 second after typing URL
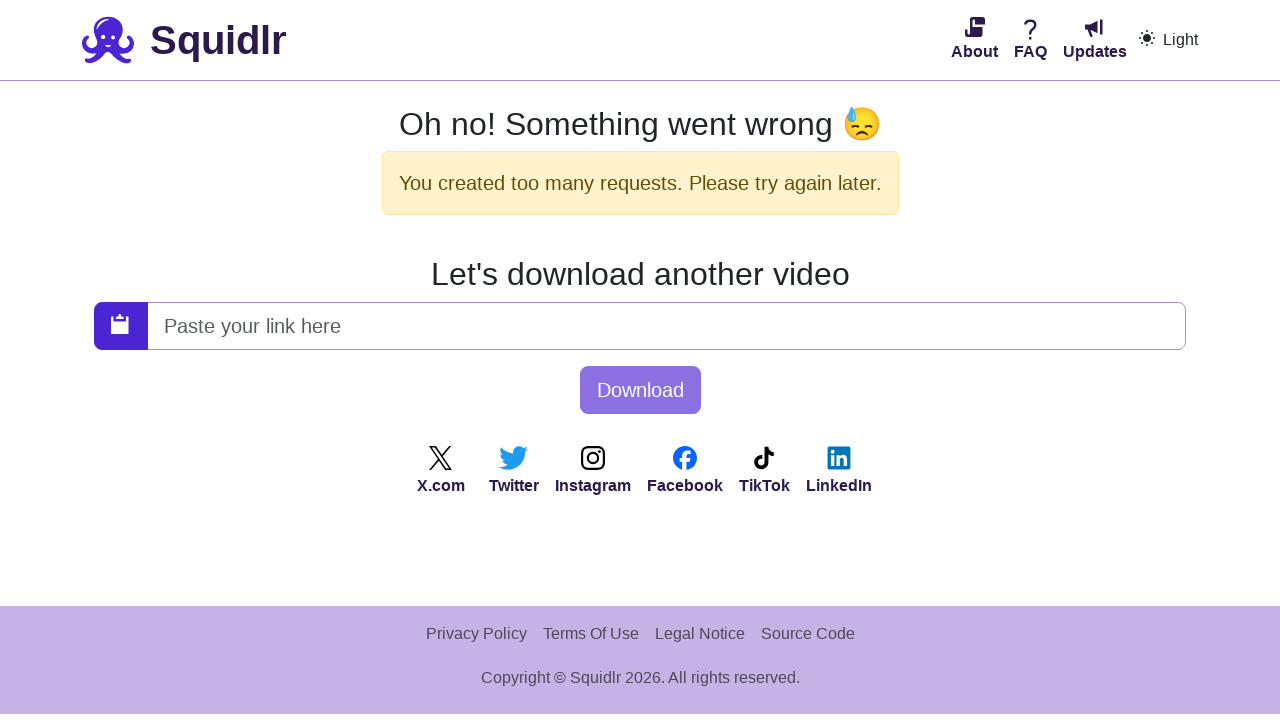

Pressed Tab to trigger URL validation
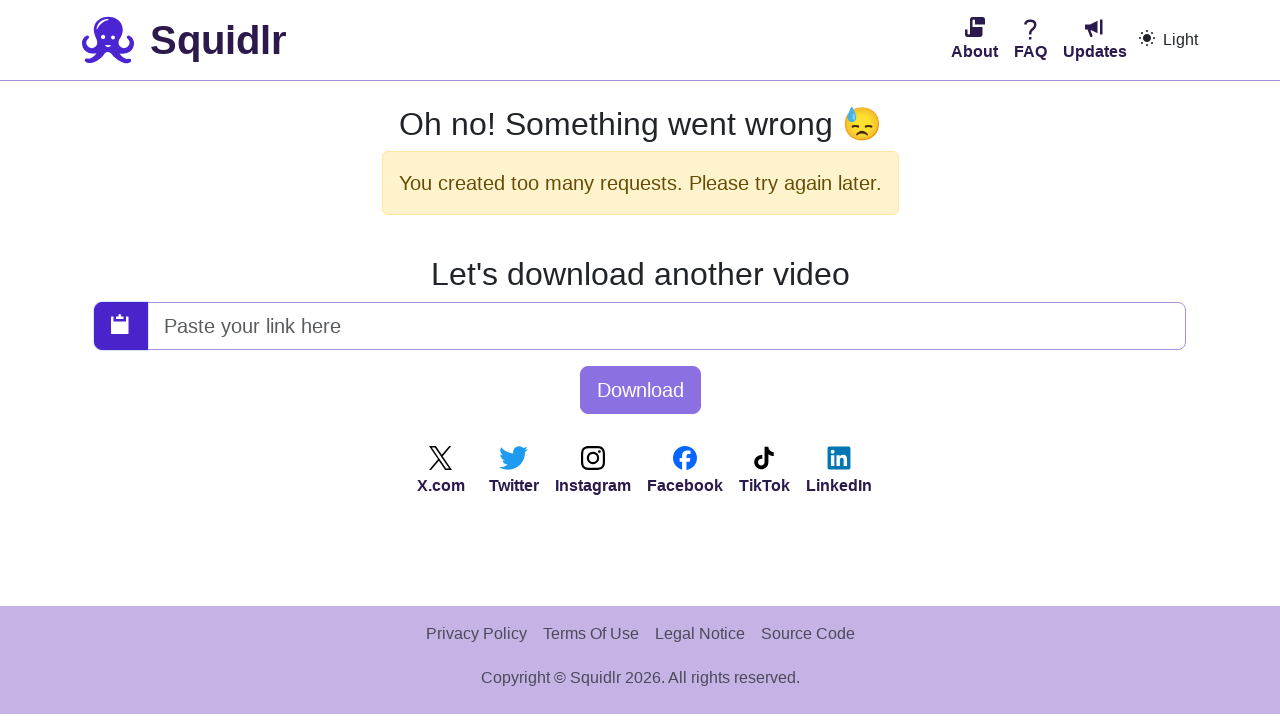

Waited 2 seconds for validation to complete
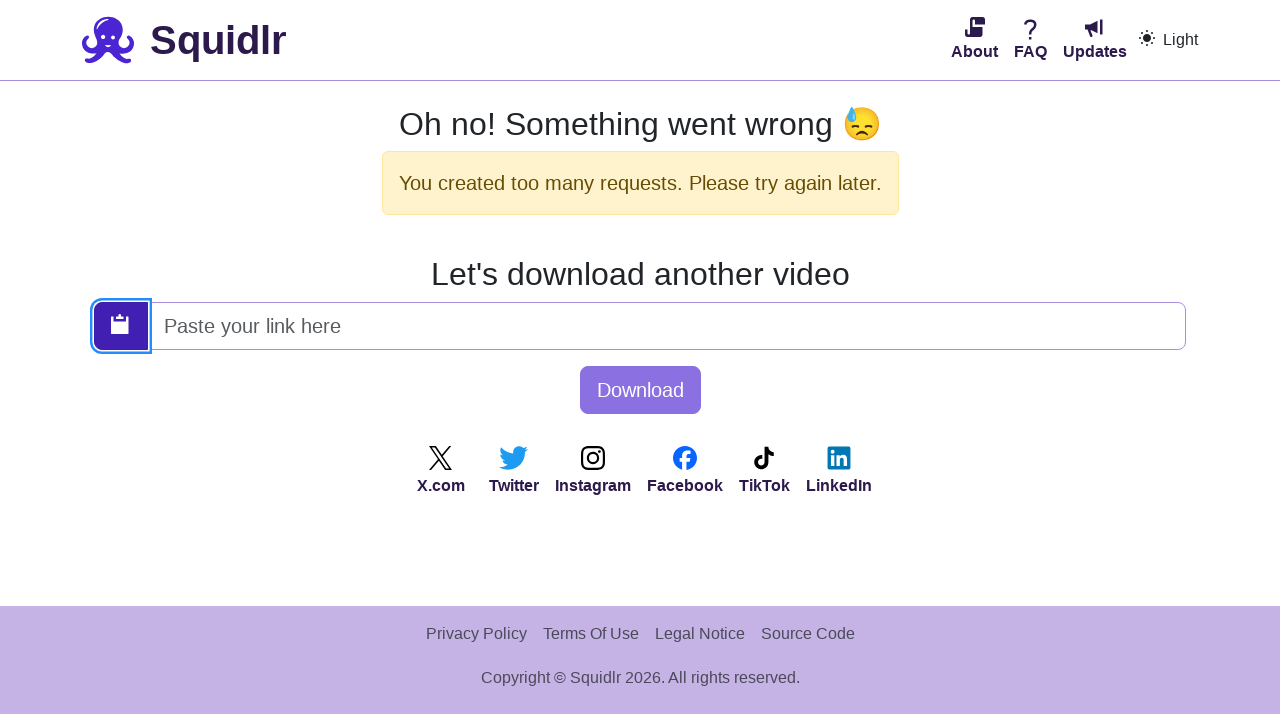

Download button not enabled, focused on URL input field on #url
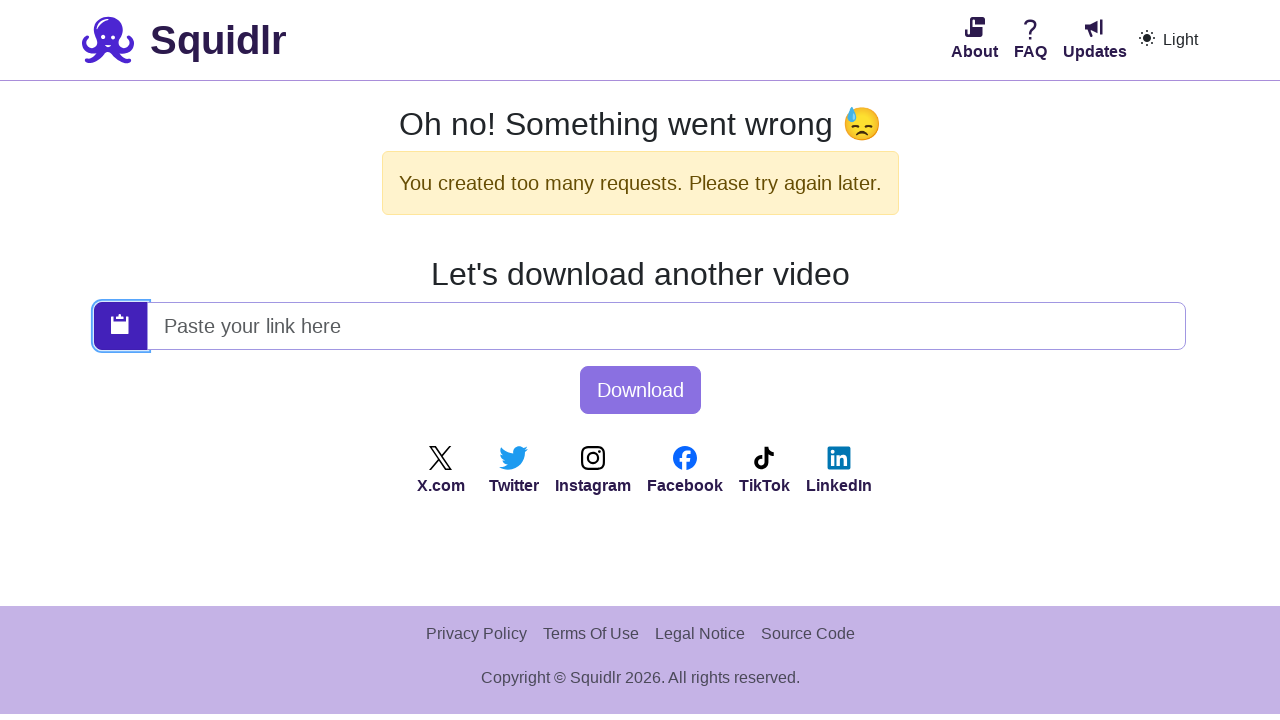

Pressed Enter to attempt alternative validation
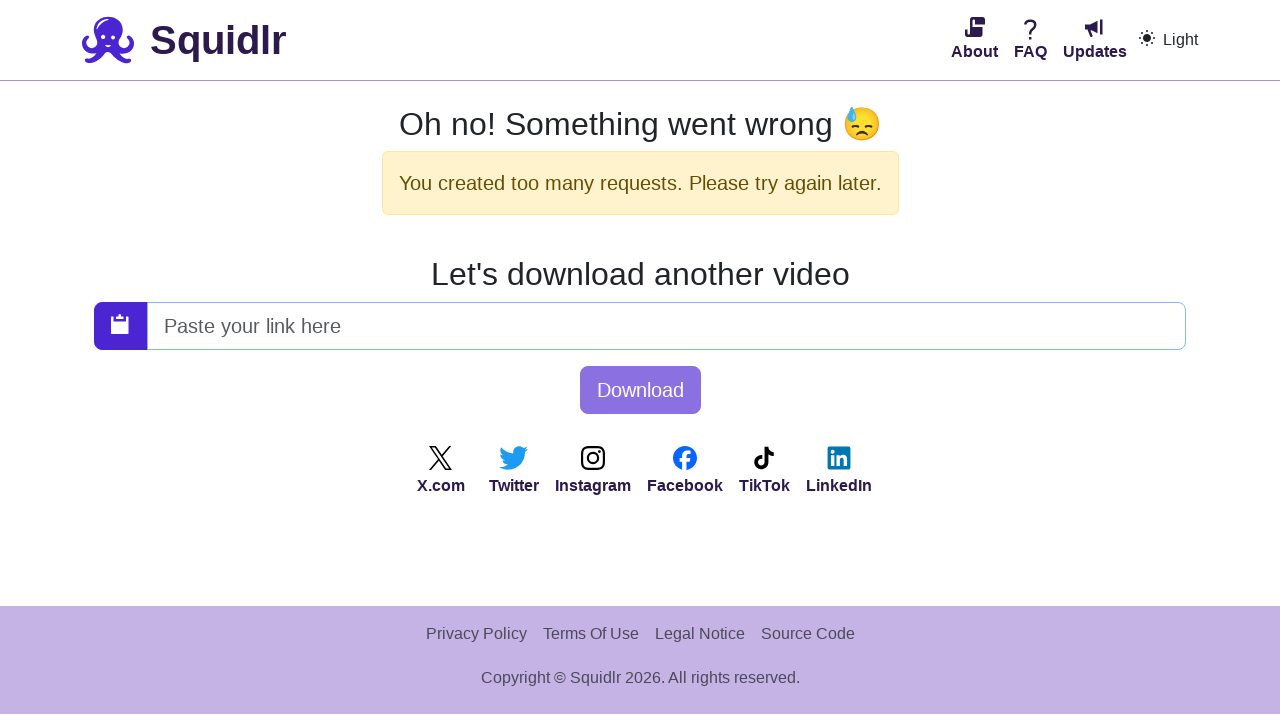

Waited 3 seconds after pressing Enter
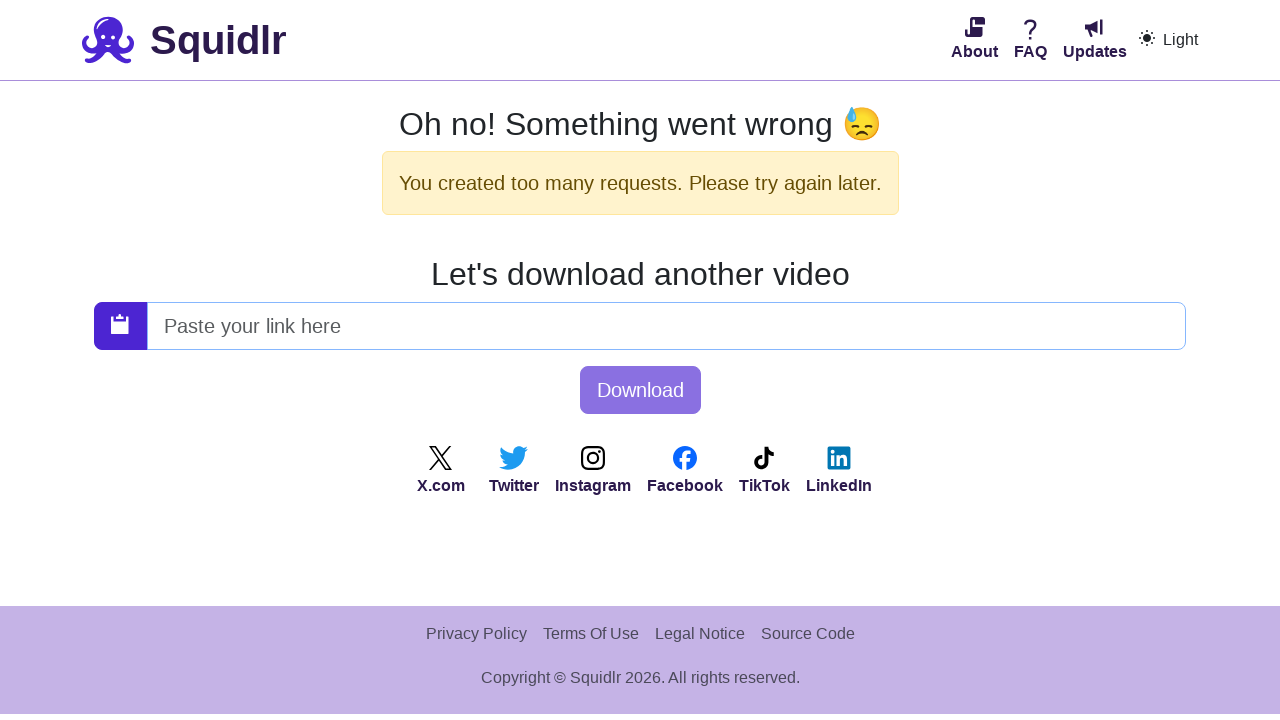

Final wait for download links or page content to stabilize
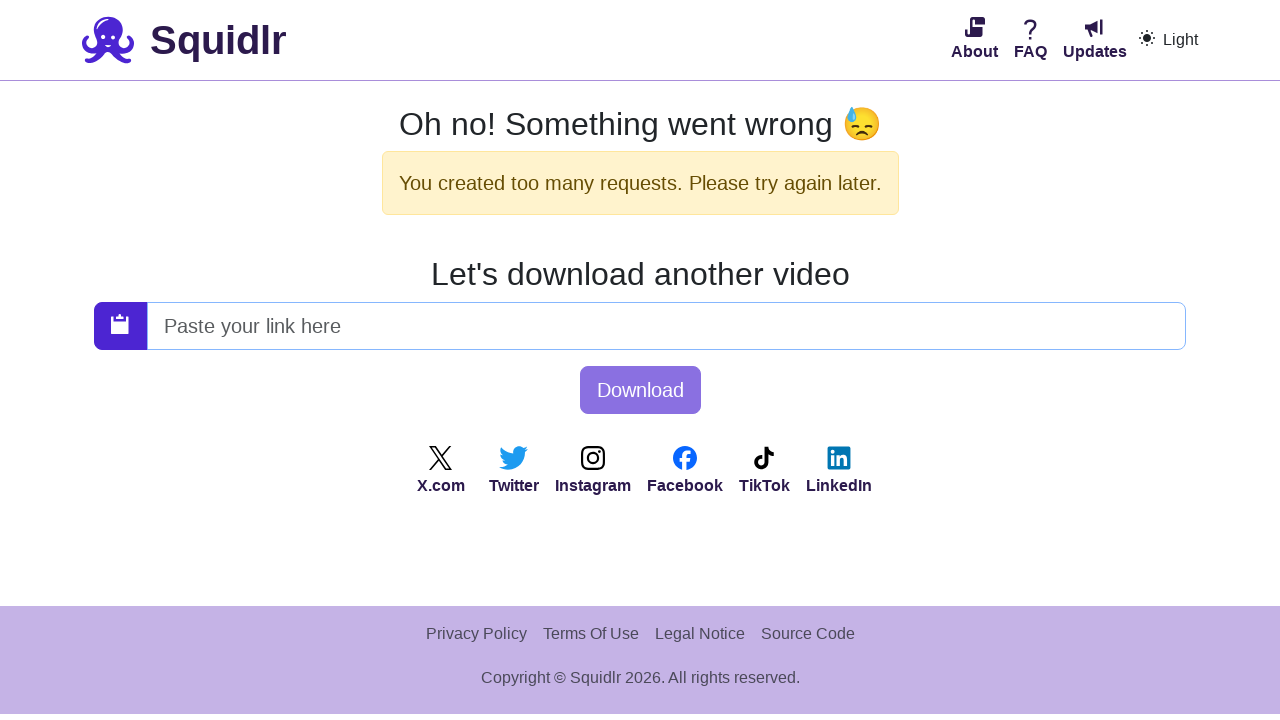

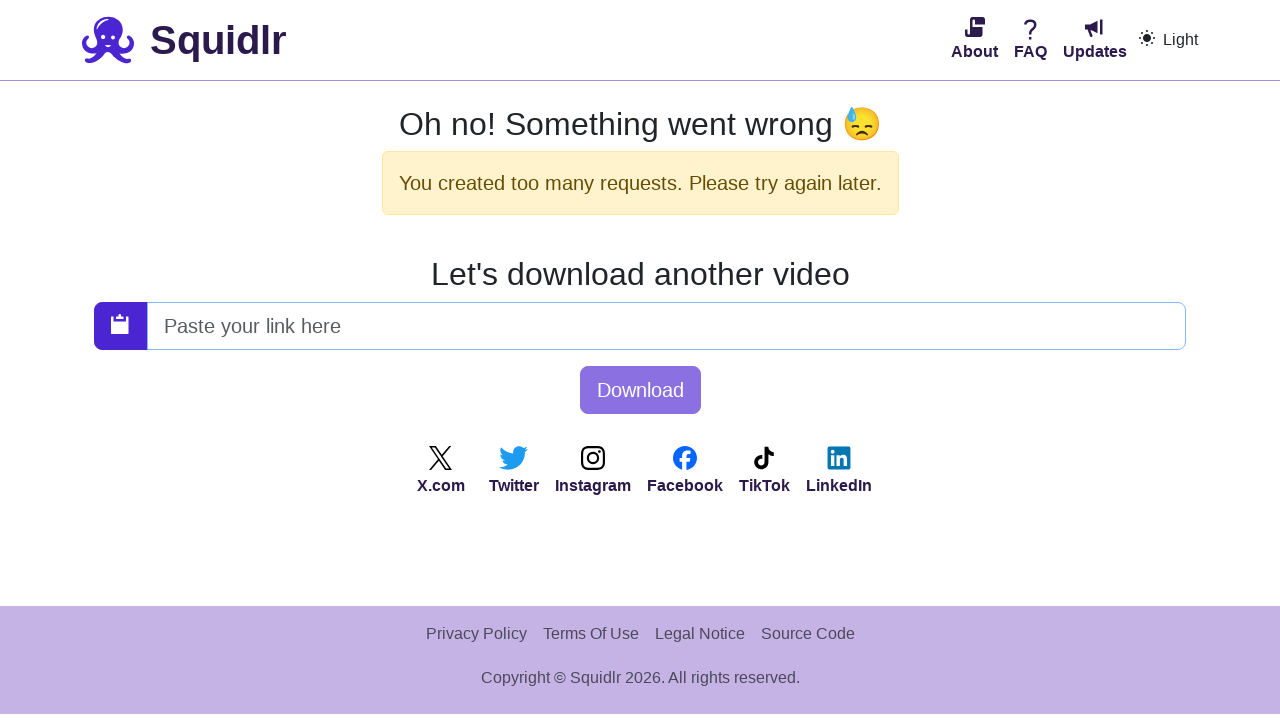